Navigates to Lambton College's international programs page and waits for the page body to fully load.

Starting URL: https://www.lambtoncollege.ca/programs/international/doct/

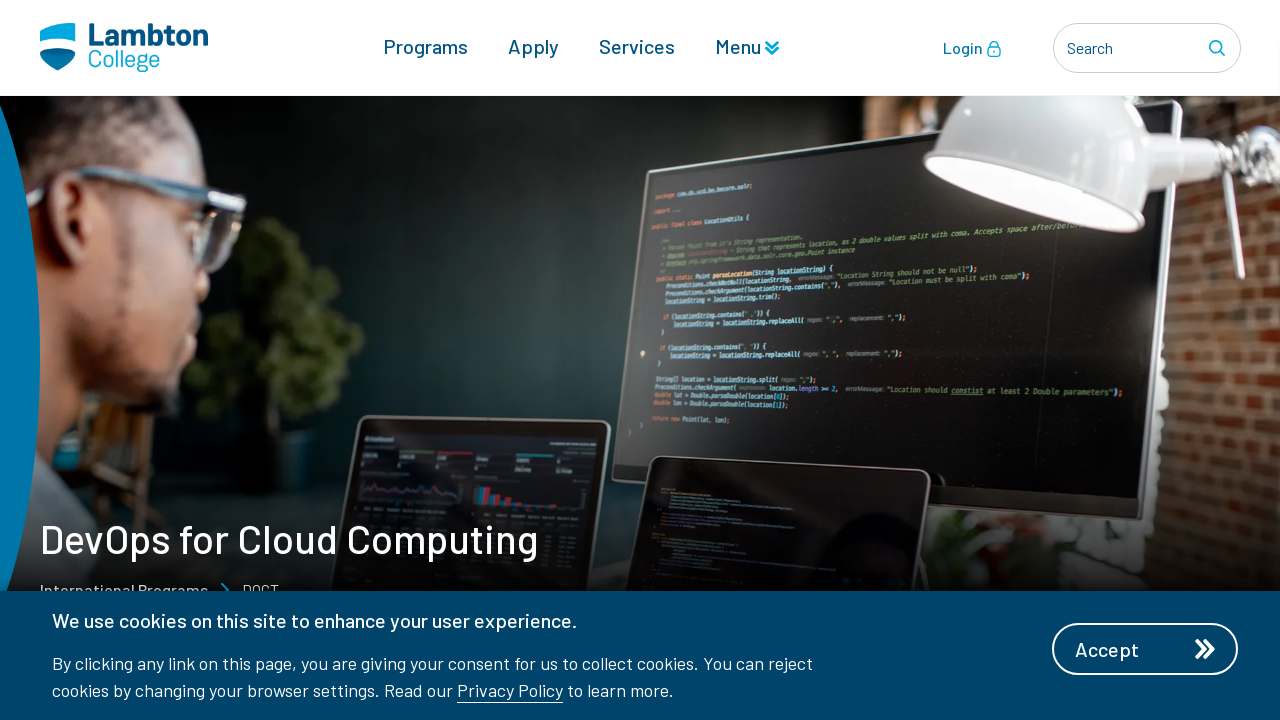

Navigated to Lambton College's international doctoral programs page
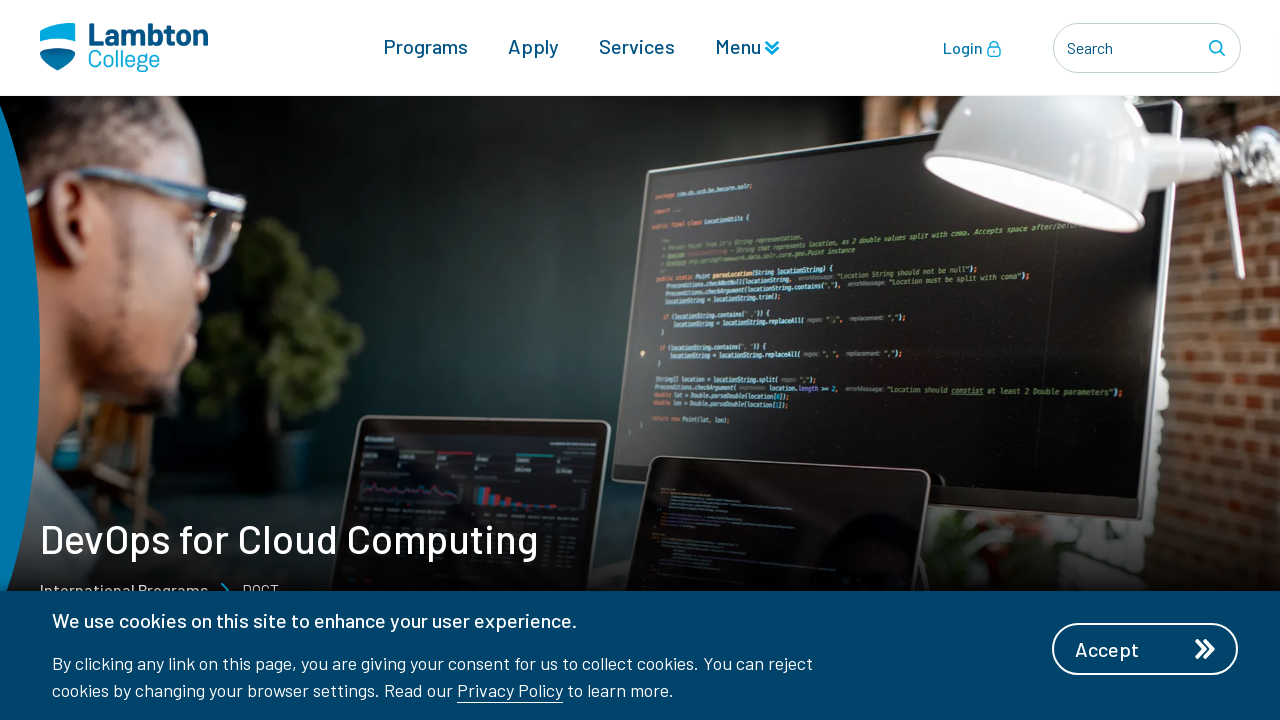

Page body element loaded
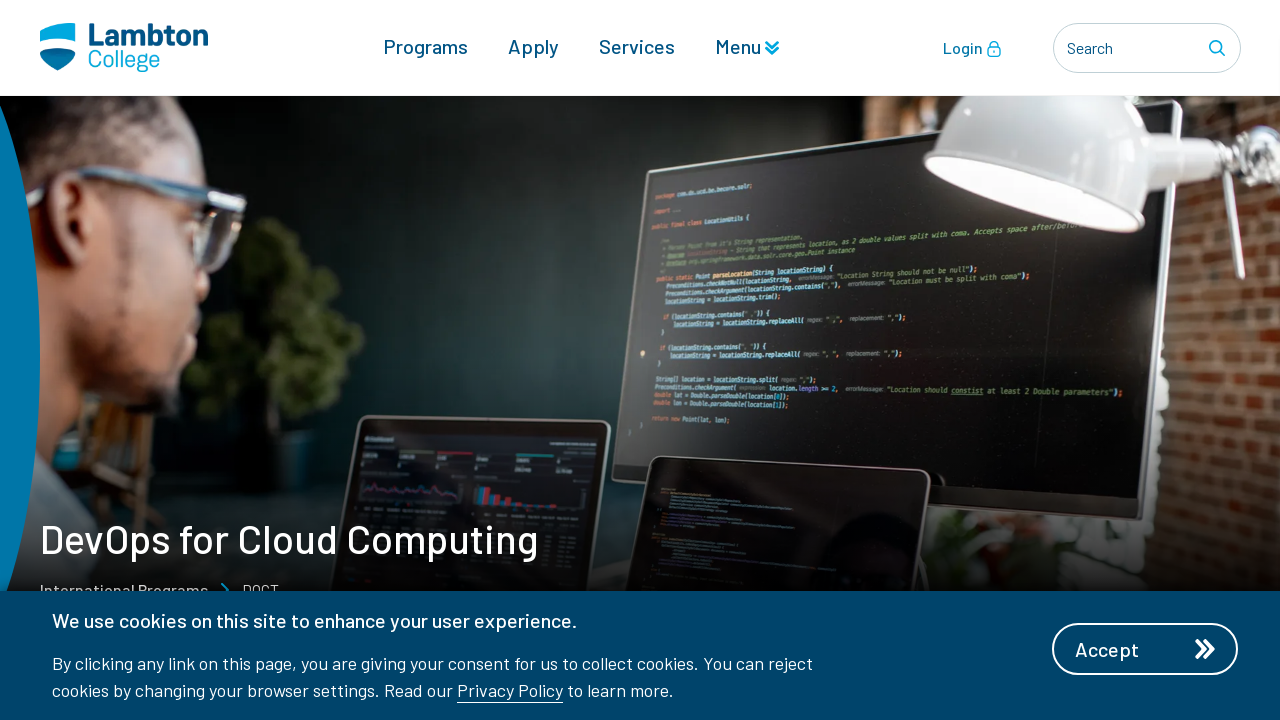

Verified page title exists
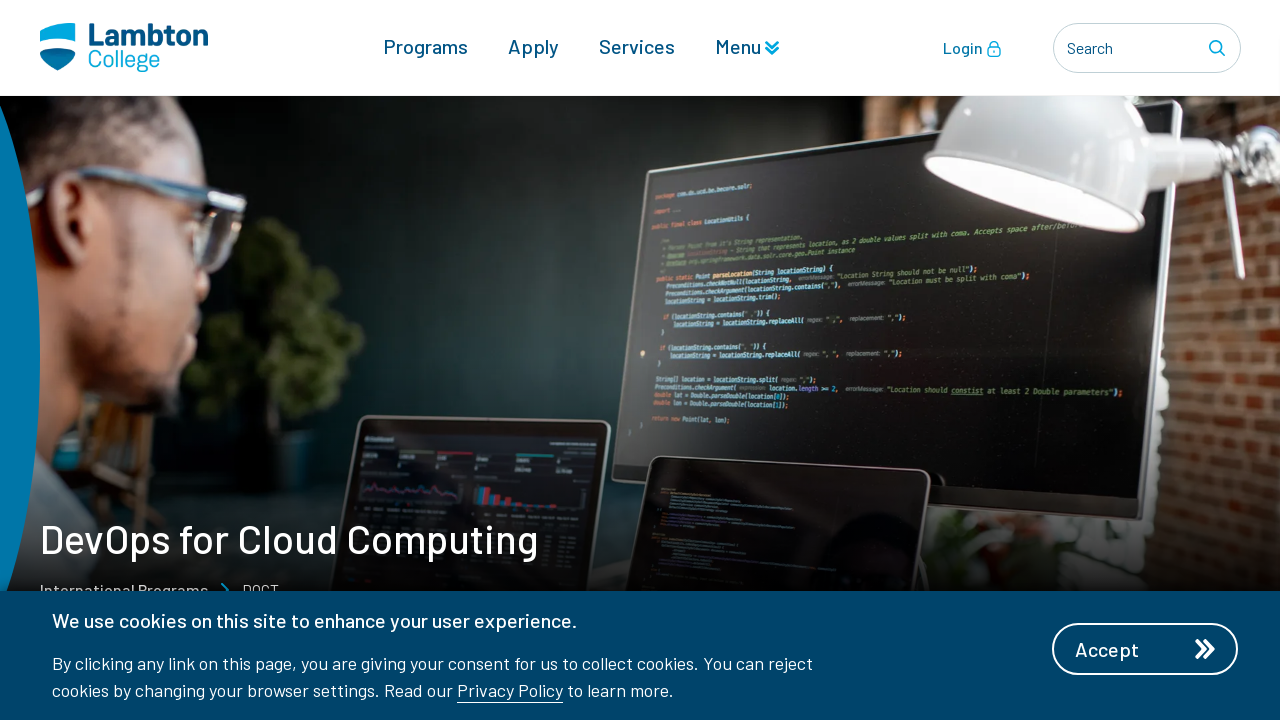

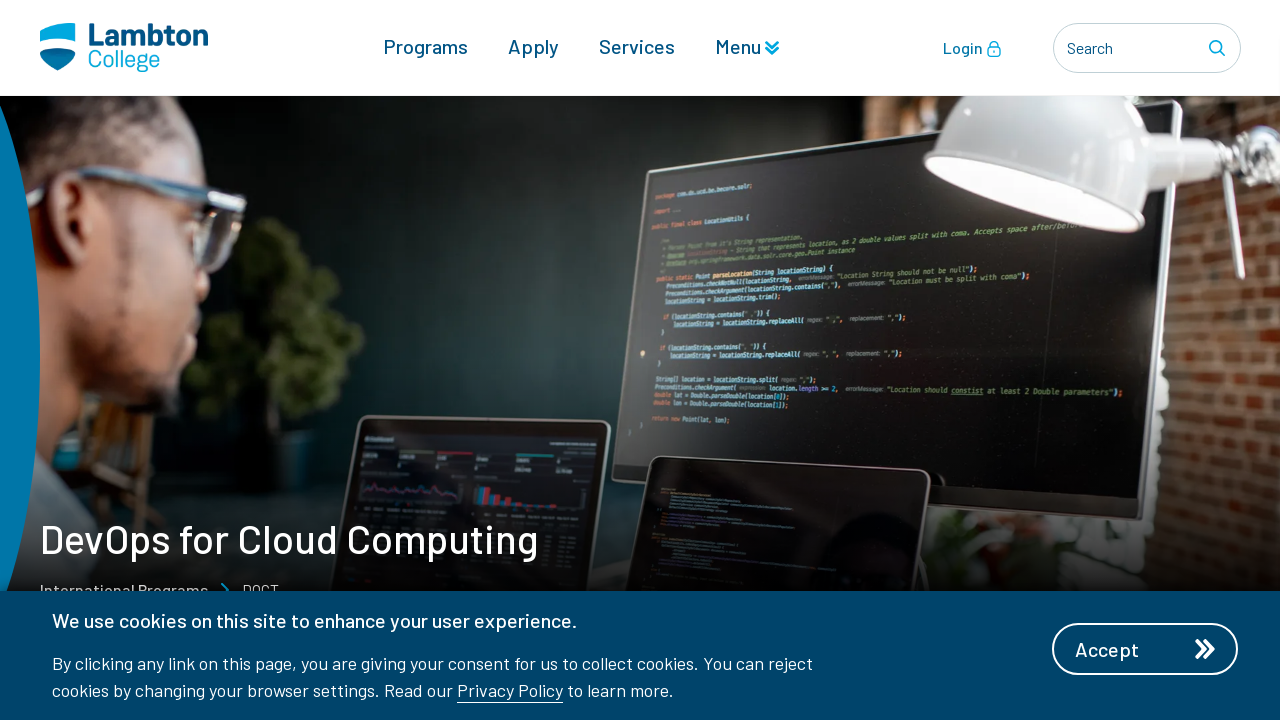